Tests a calendar date picker by selecting a specific date (June 15, 2027) through year, month, and day navigation, then verifies the selected date values are correctly displayed in the input fields.

Starting URL: https://rahulshettyacademy.com/seleniumPractise/#/offers

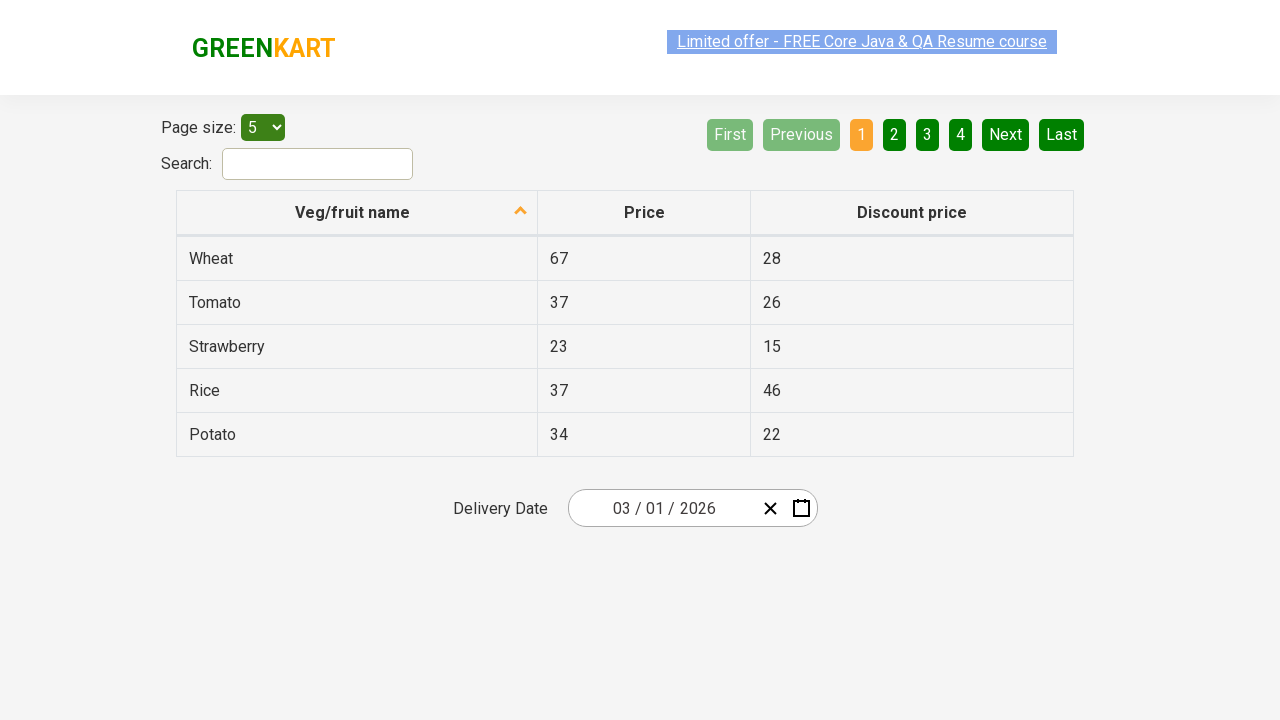

Clicked date picker input group to open calendar at (662, 508) on .react-date-picker__inputGroup
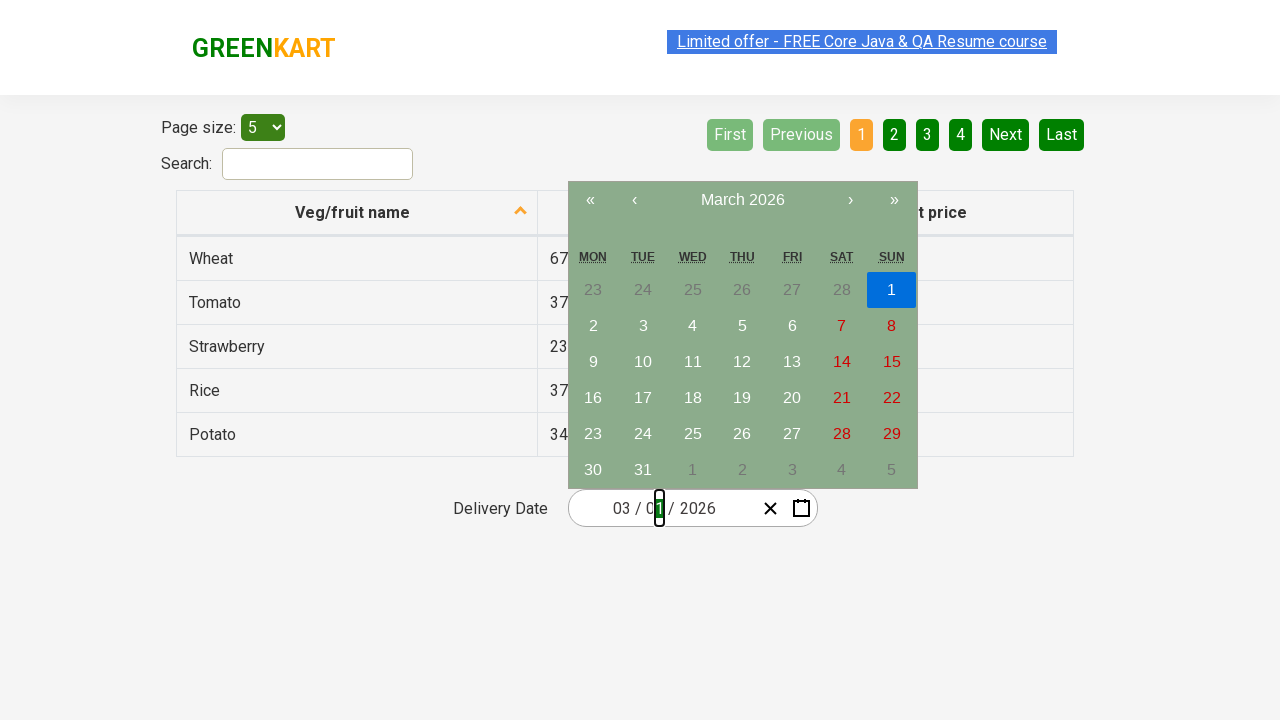

Clicked navigation label to go to month view at (742, 200) on .react-calendar__navigation__label
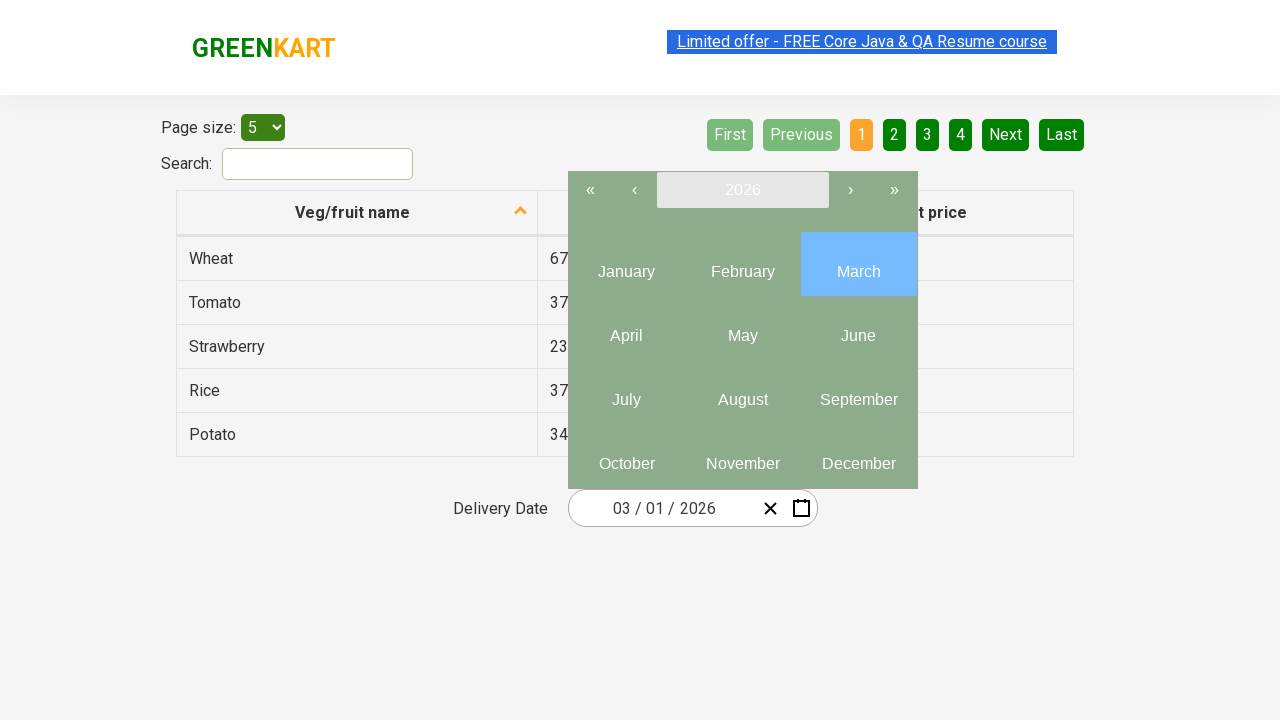

Clicked navigation label again to go to year view at (742, 190) on .react-calendar__navigation__label
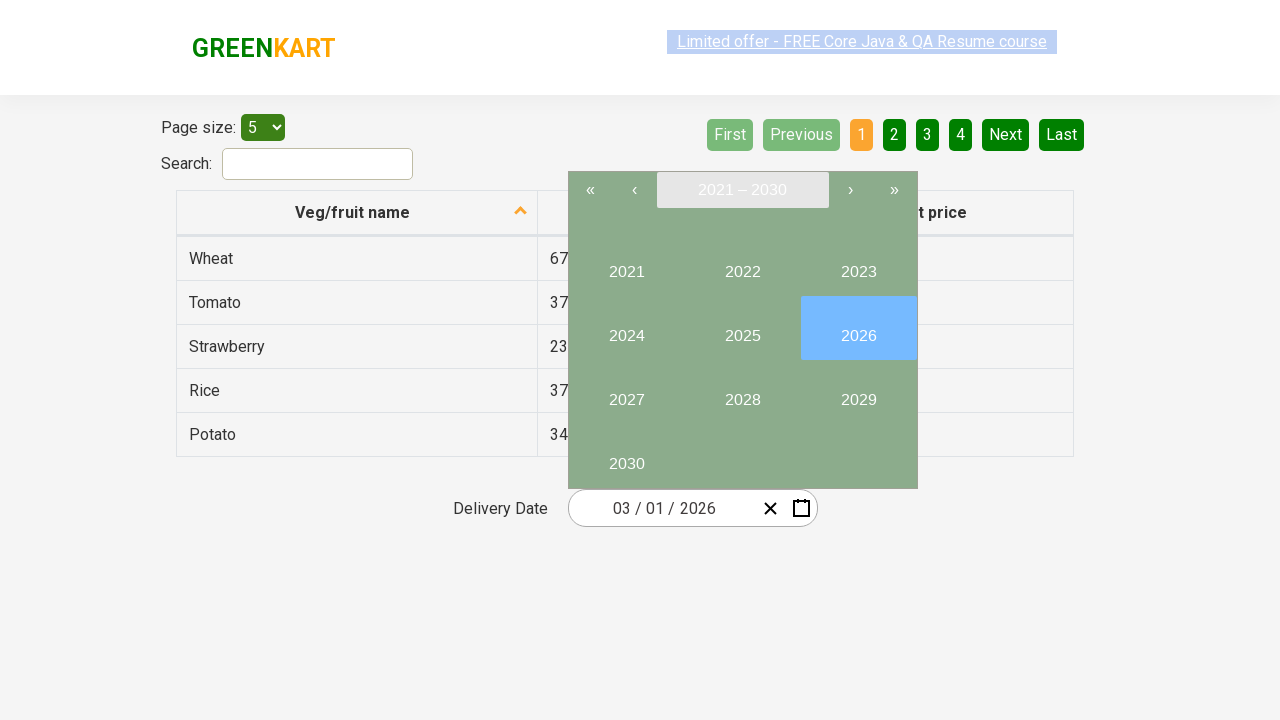

Selected year 2027 at (626, 392) on button:has-text('2027')
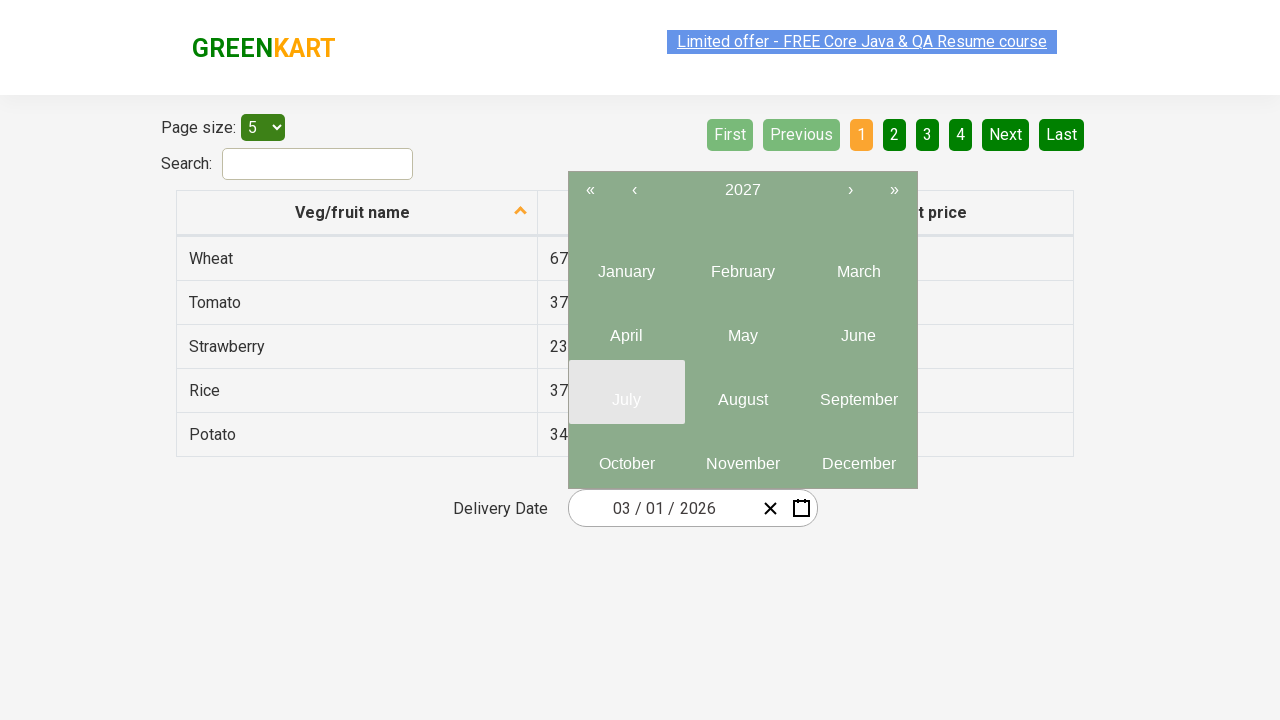

Selected month 6 (June) at (858, 328) on .react-calendar__year-view__months__month >> nth=5
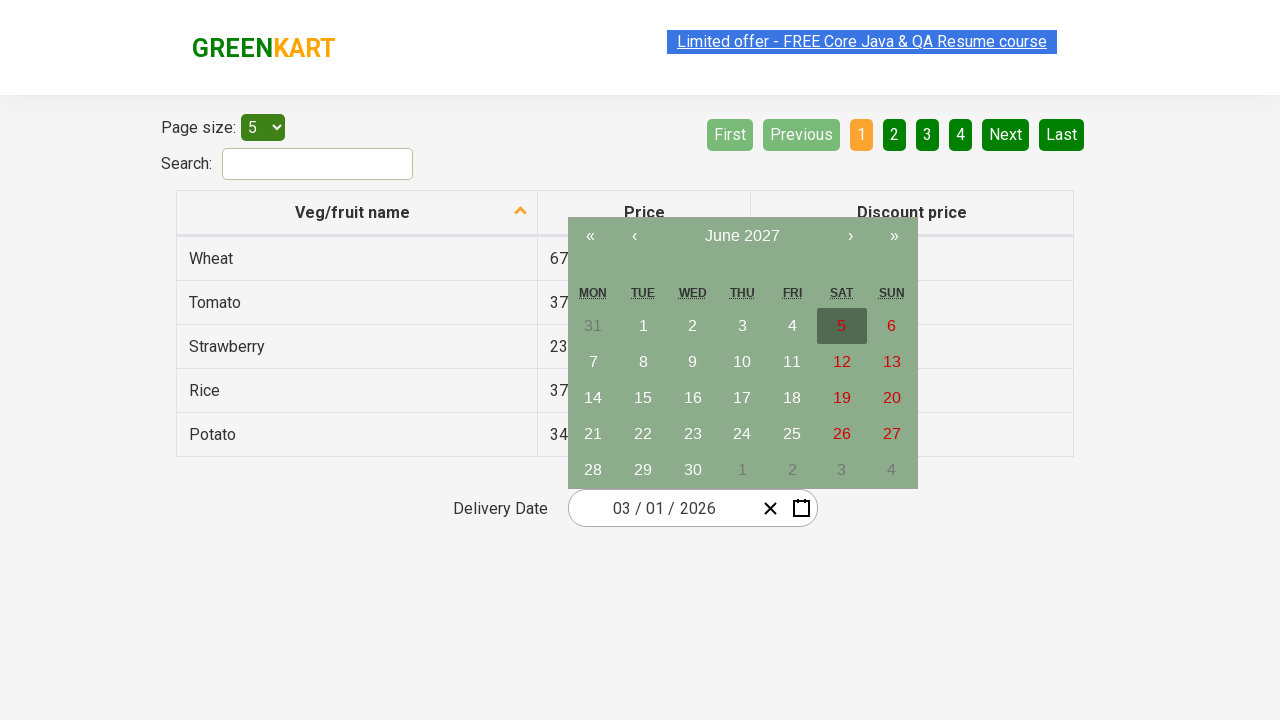

Selected day 15 at (643, 398) on abbr:has-text('15')
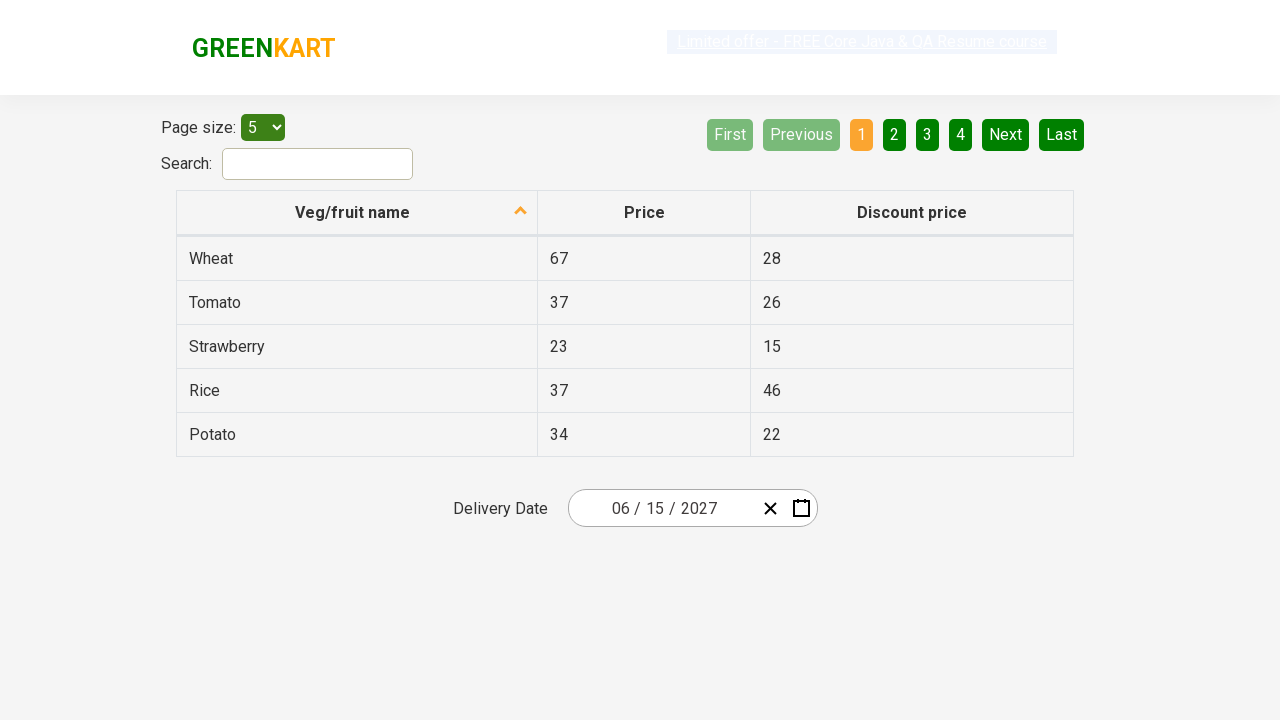

Retrieved input field 0 value: 6
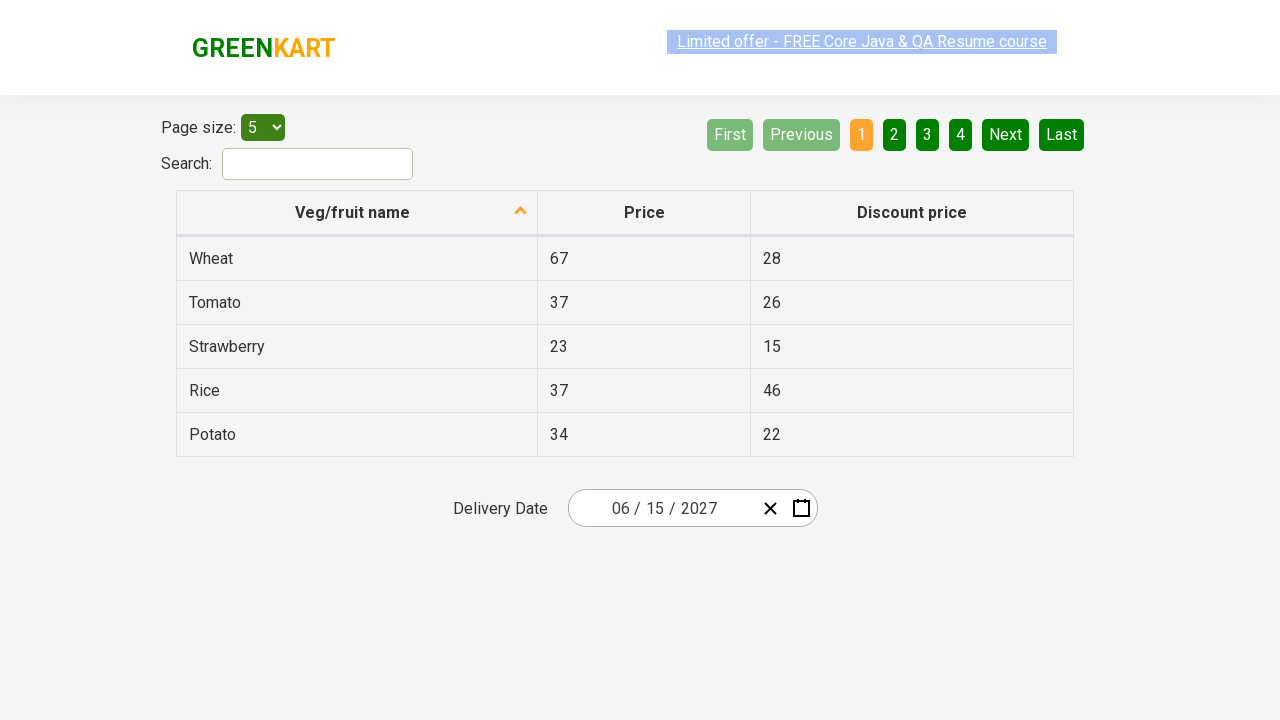

Verified input field 0 contains expected value '6'
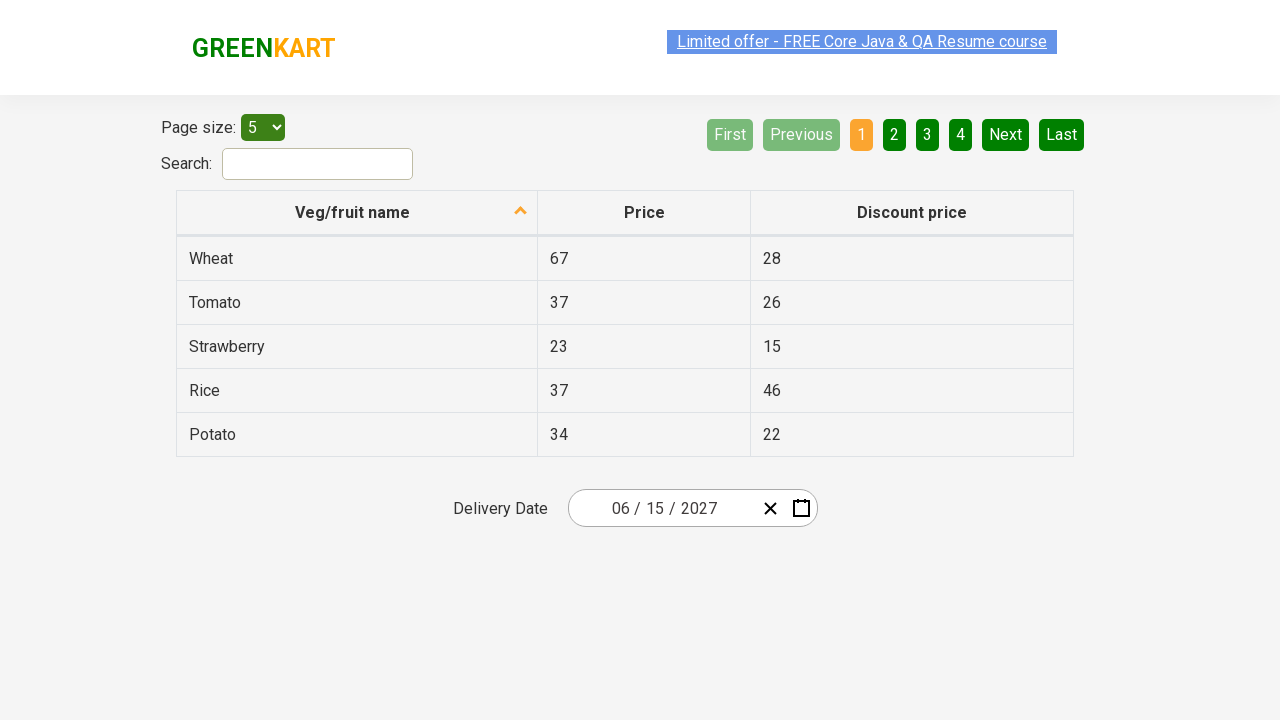

Retrieved input field 1 value: 15
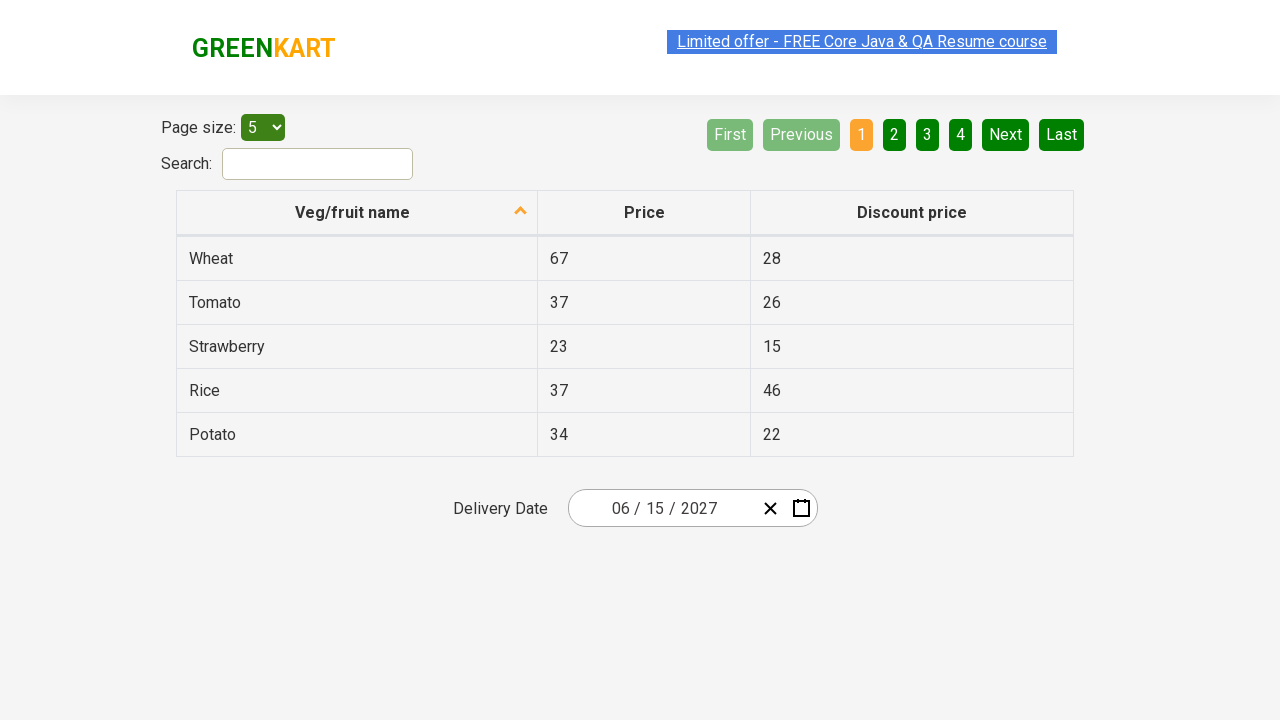

Verified input field 1 contains expected value '15'
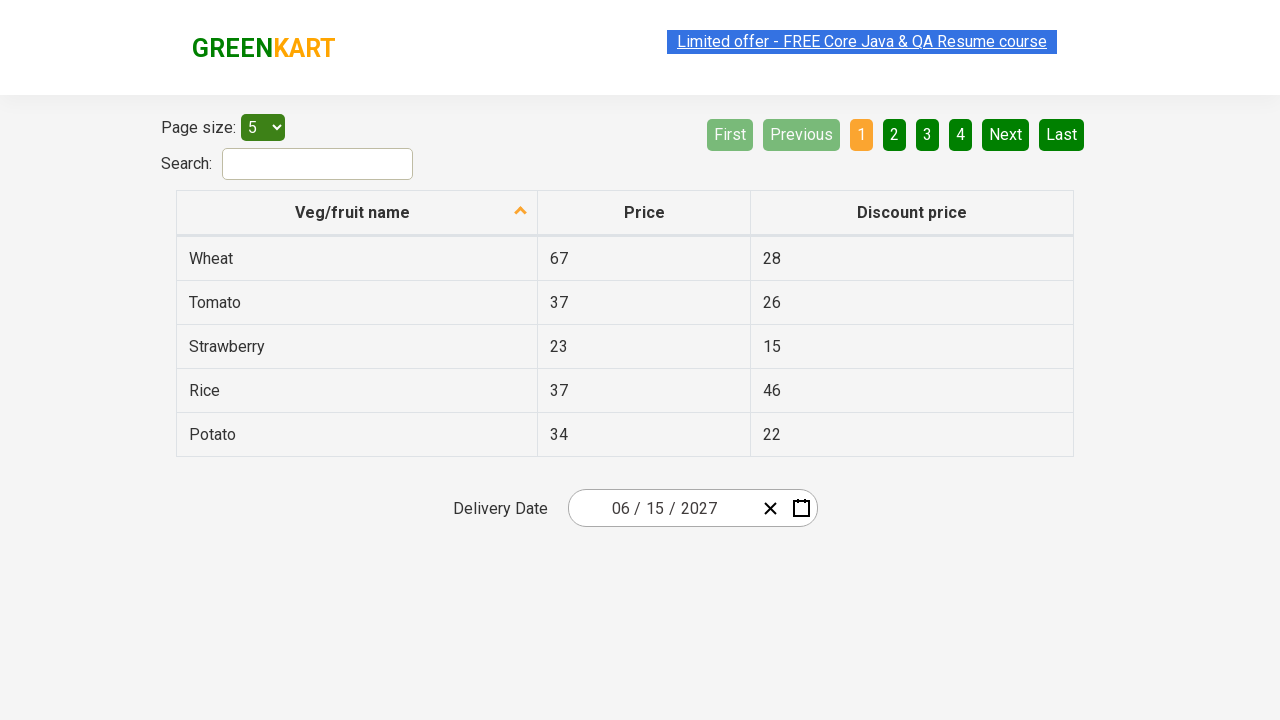

Retrieved input field 2 value: 2027
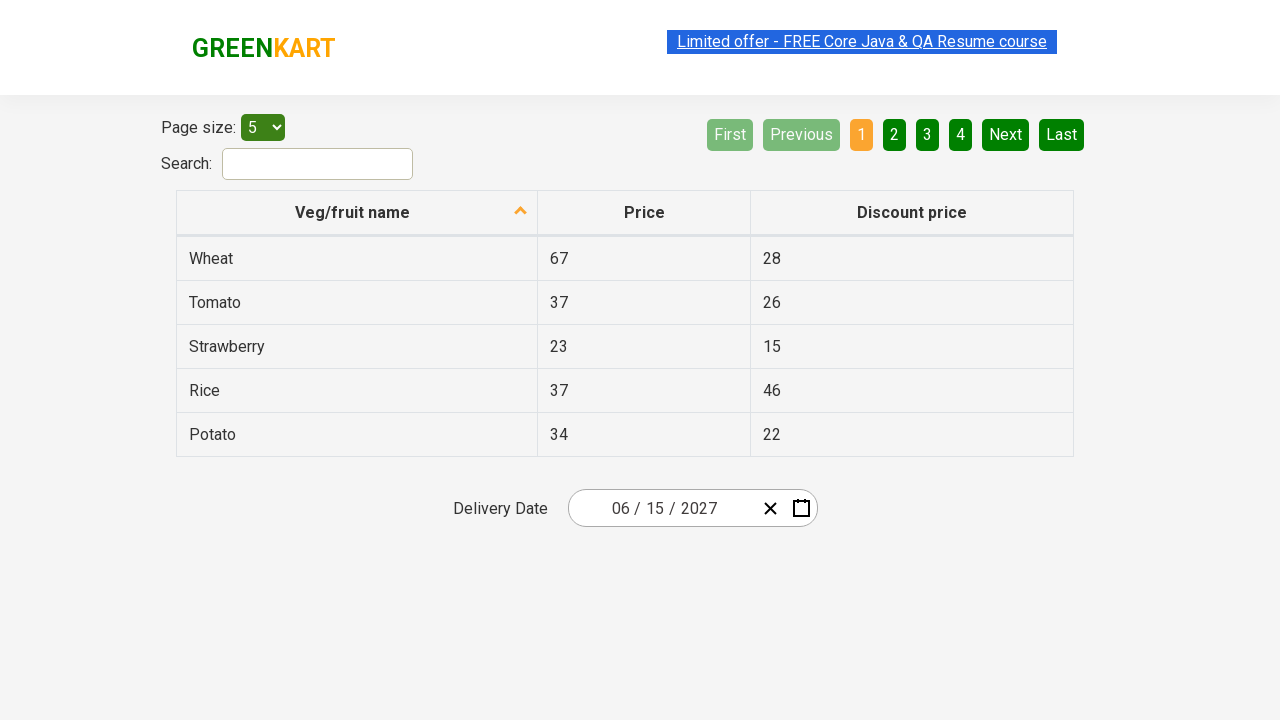

Verified input field 2 contains expected value '2027'
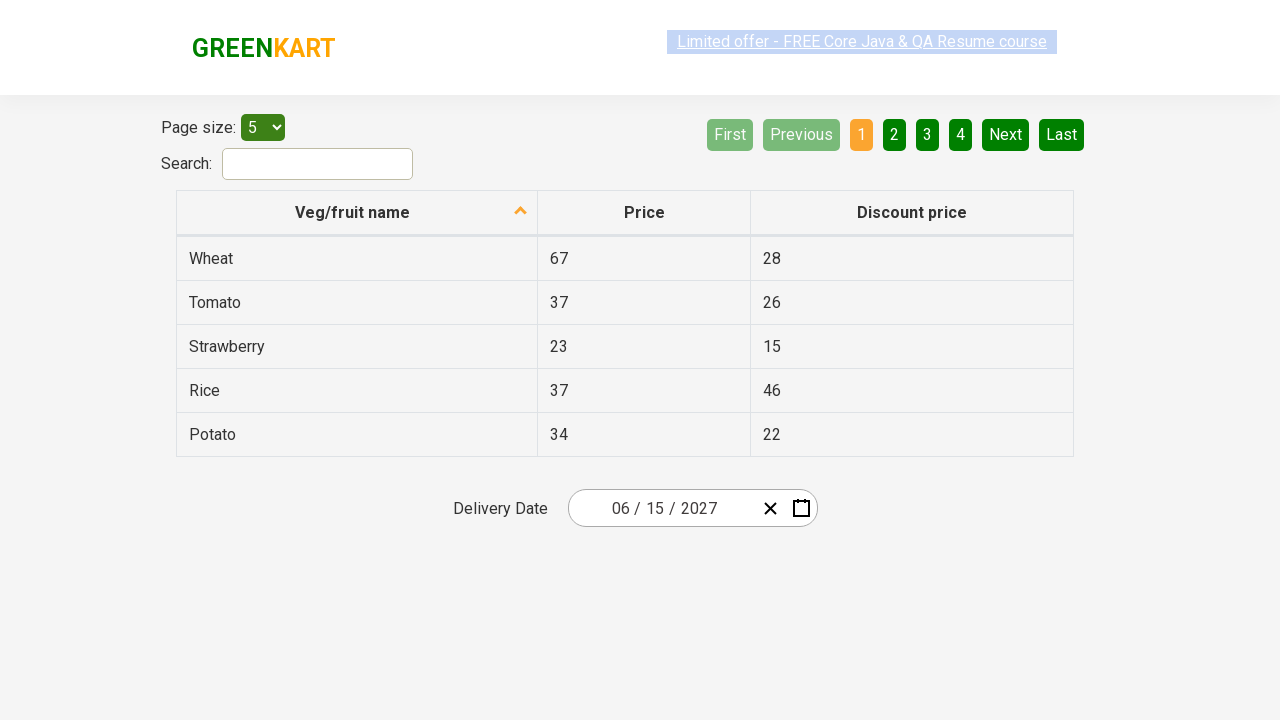

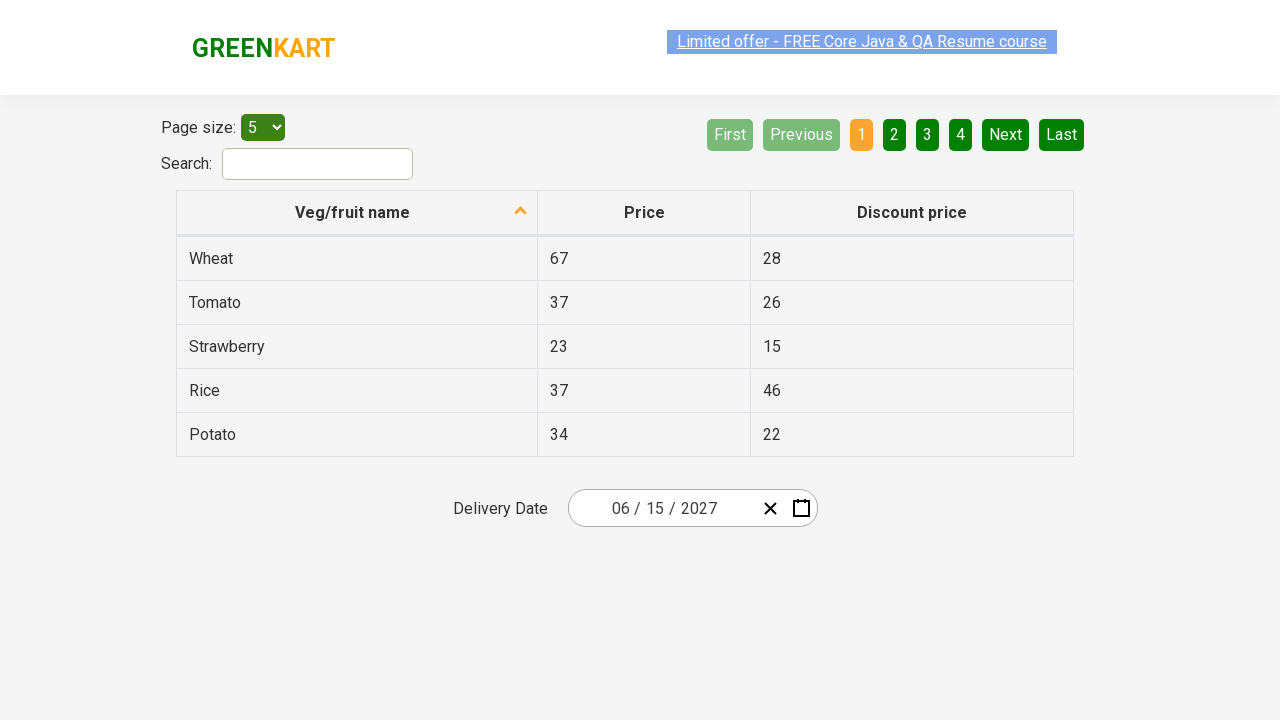